Tests an input event viewer by clicking on an editor element, typing text, pressing Enter, using a special keyboard chord, and typing additional text to verify input handling.

Starting URL: https://d-toybox.com/studio/lib/input_event_viewer.html

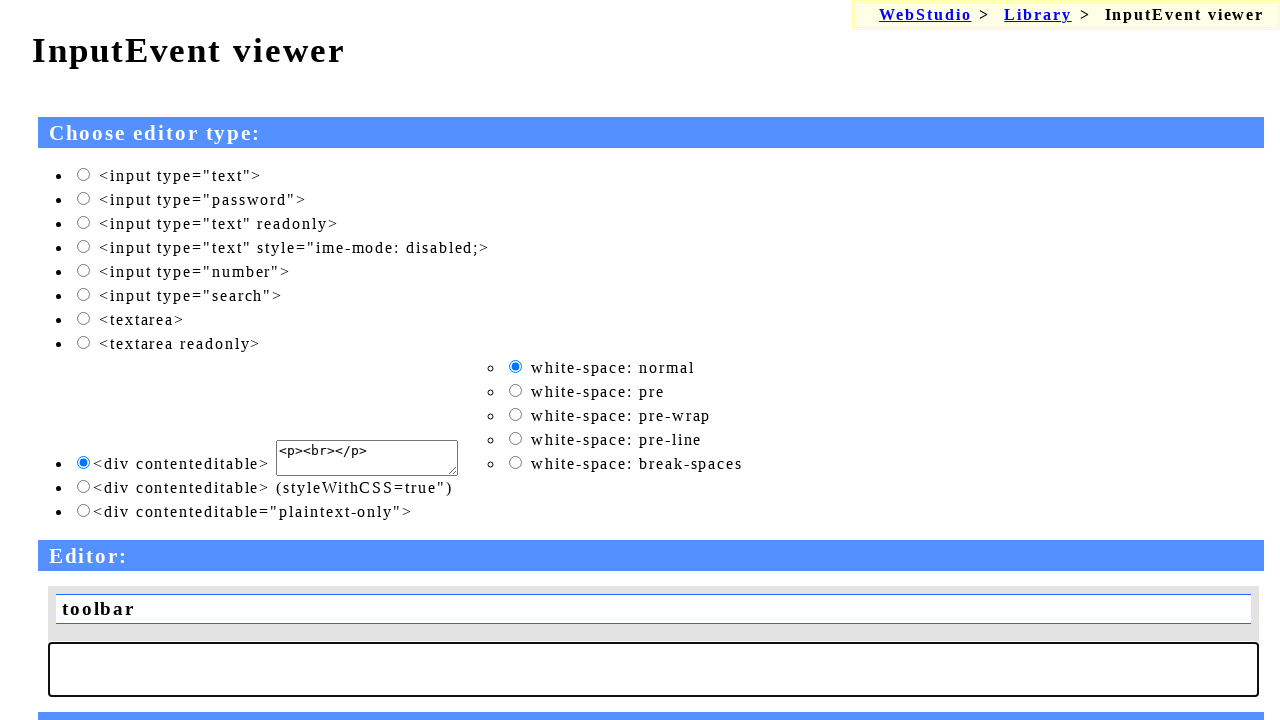

Clicked on editor element to focus it at (654, 670) on #editor
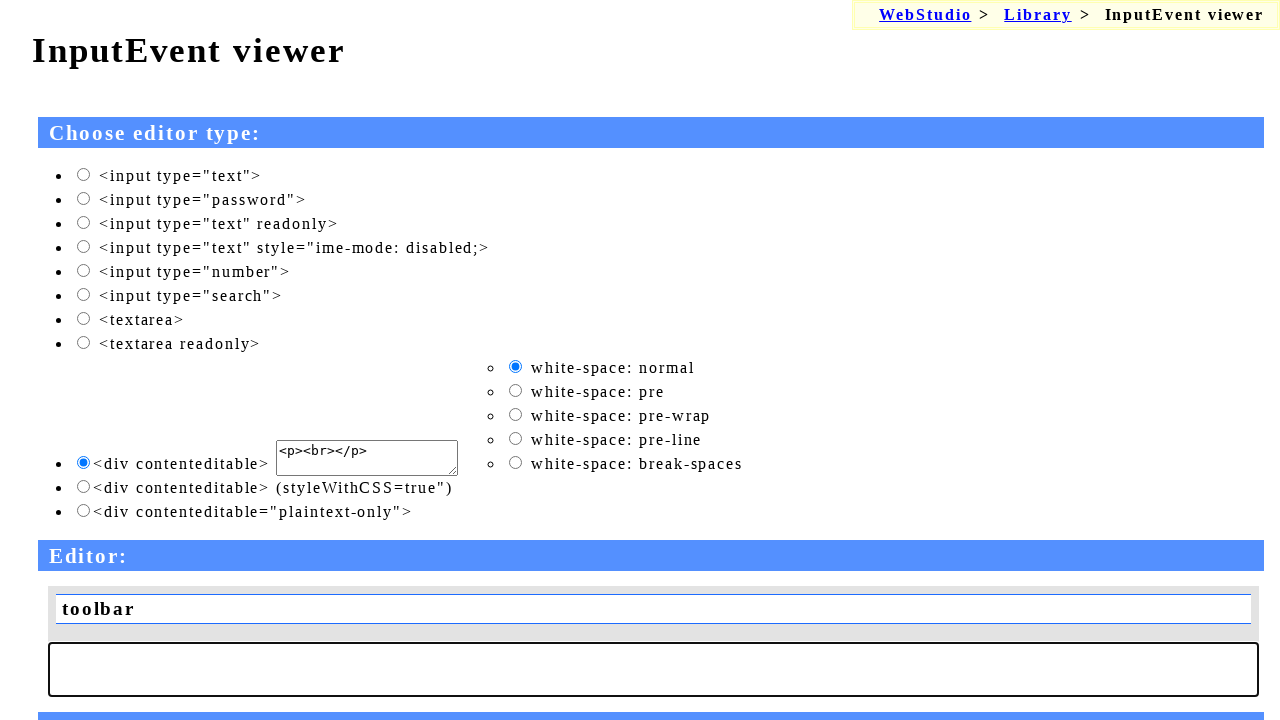

Typed 'Hello, World!' into the editor on #editor
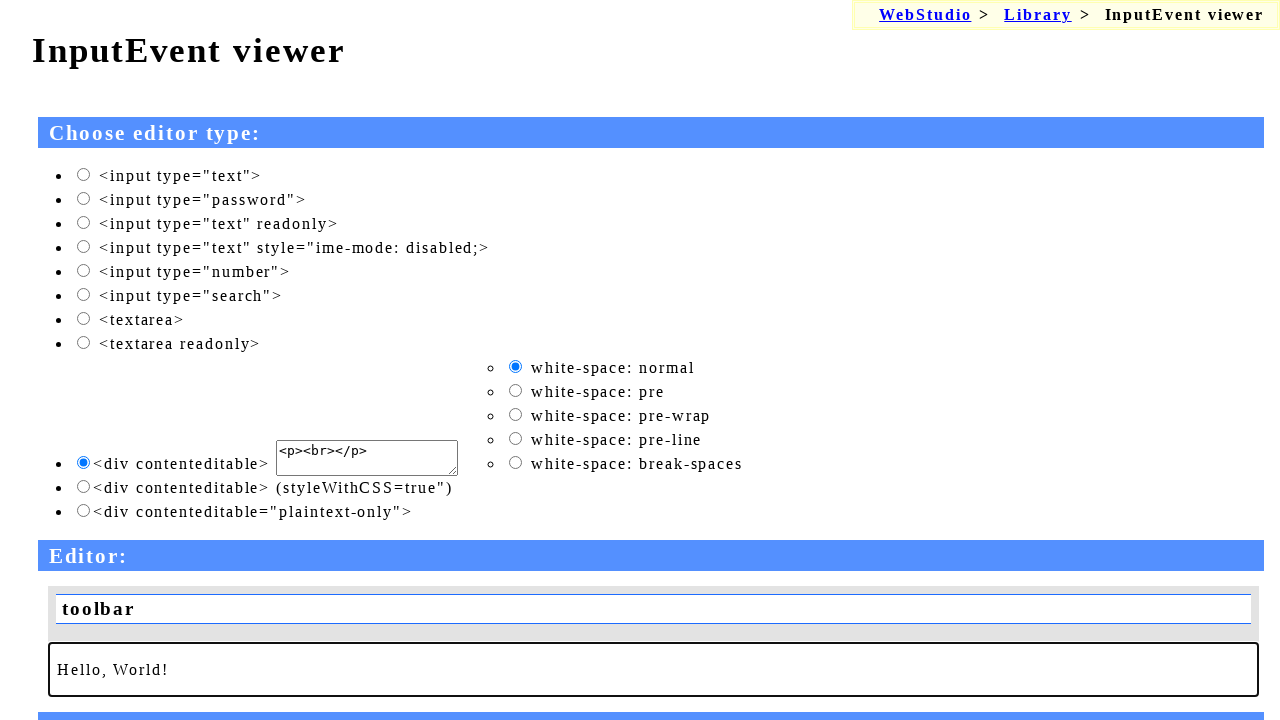

Pressed Enter key on #editor
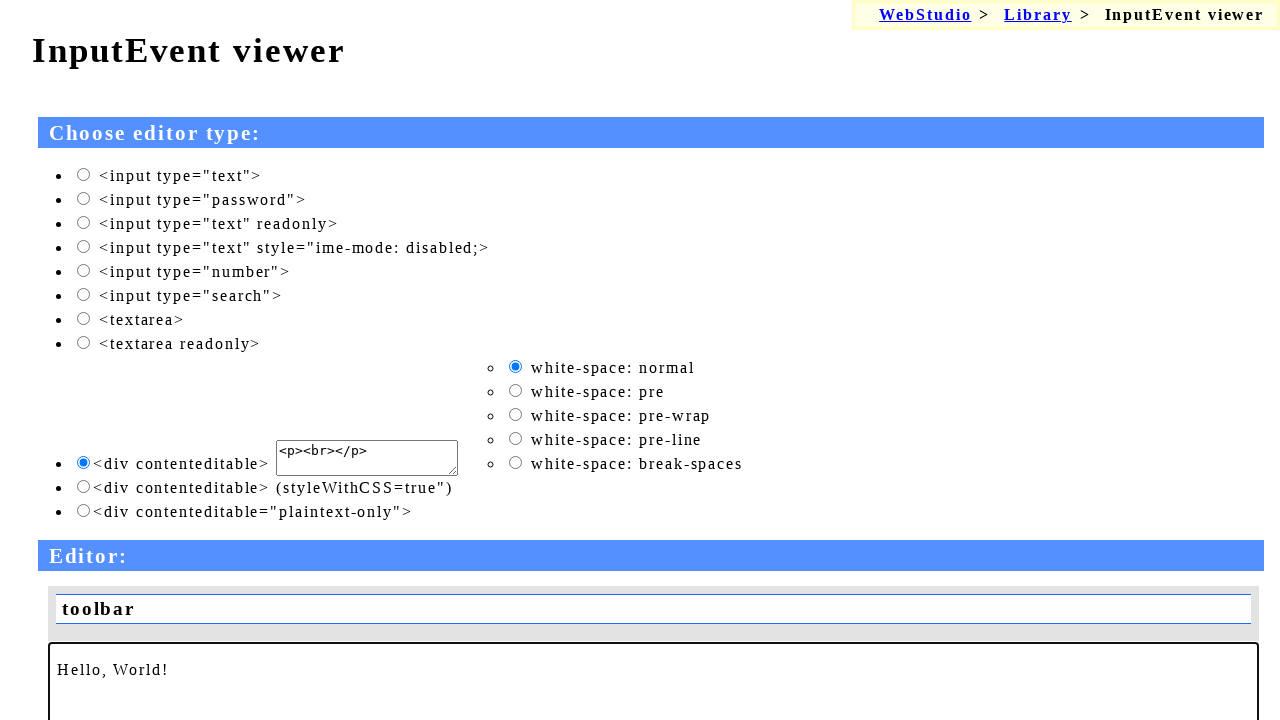

Pressed F1 key (Zenkaku/Hankaku input toggle) on #editor
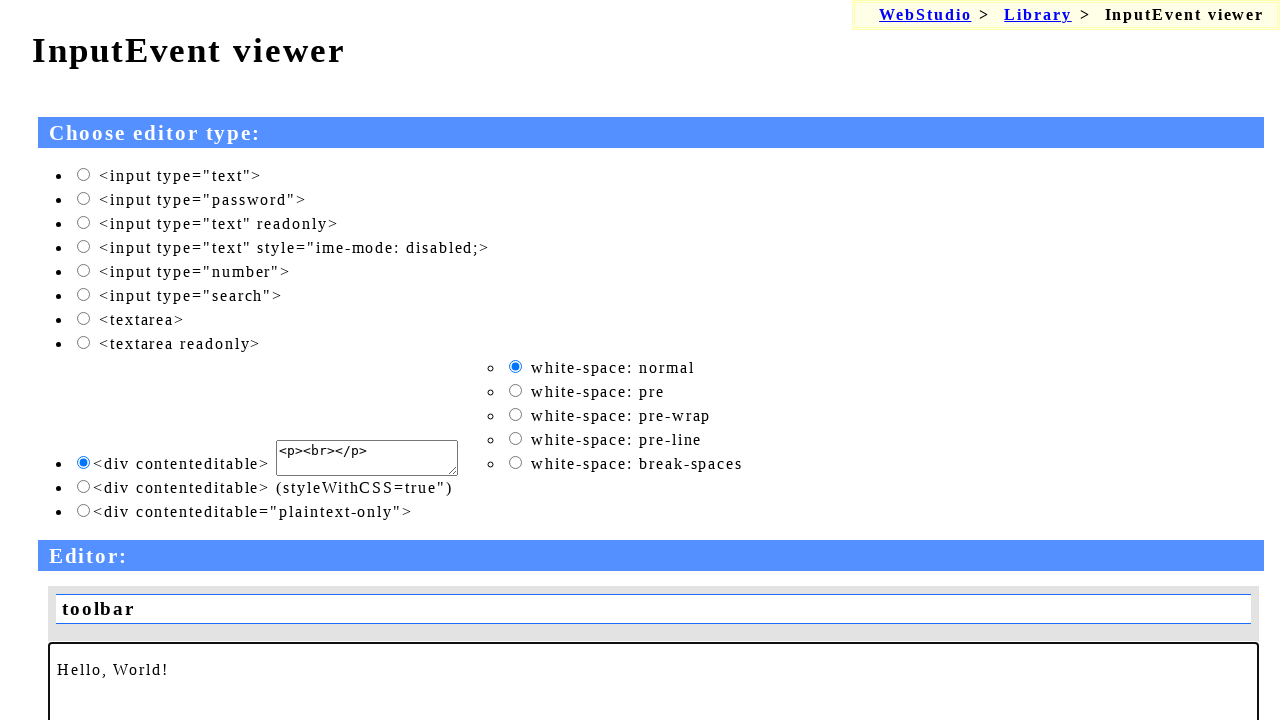

Typed additional text 'konnnitiwa' into the editor on #editor
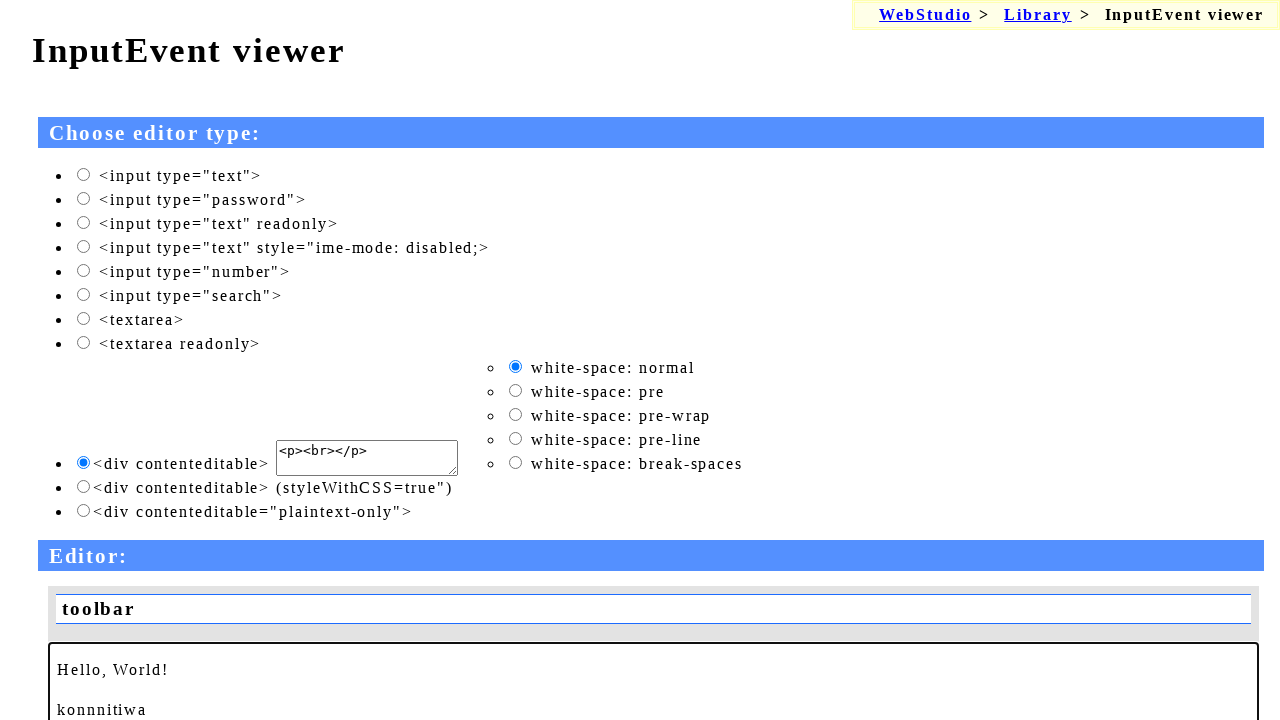

Waited 500ms for all input events to be processed
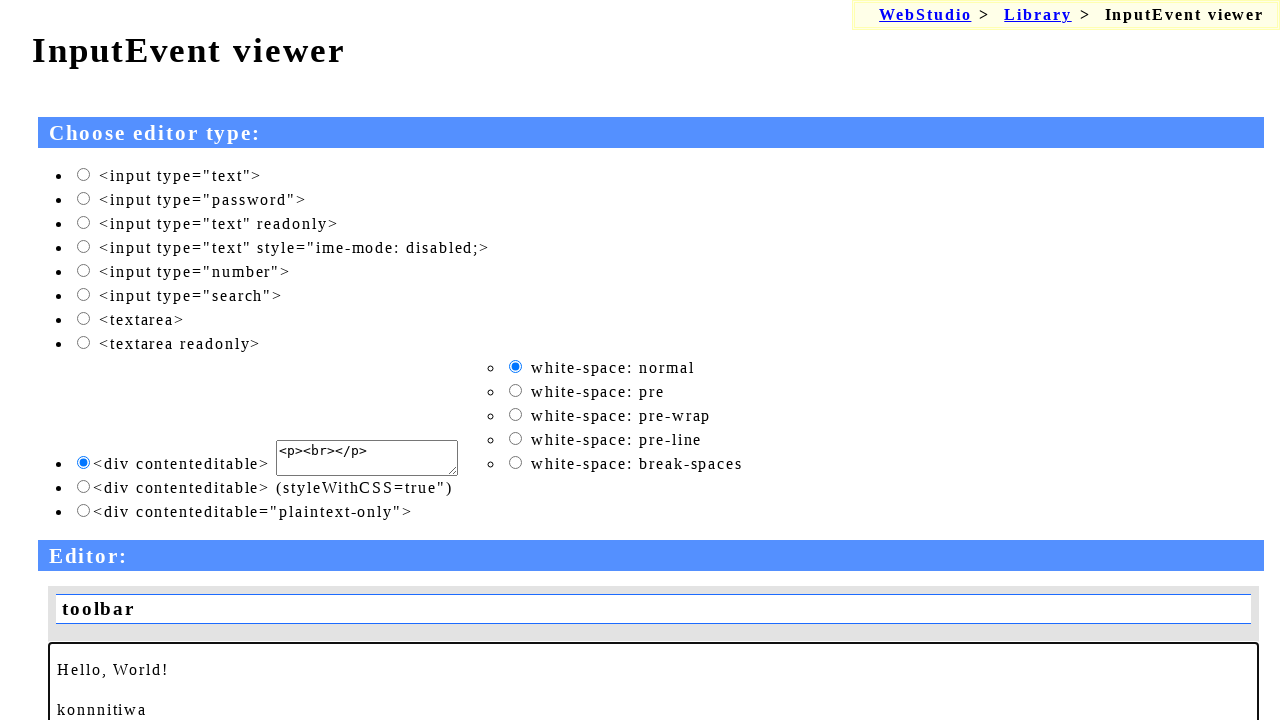

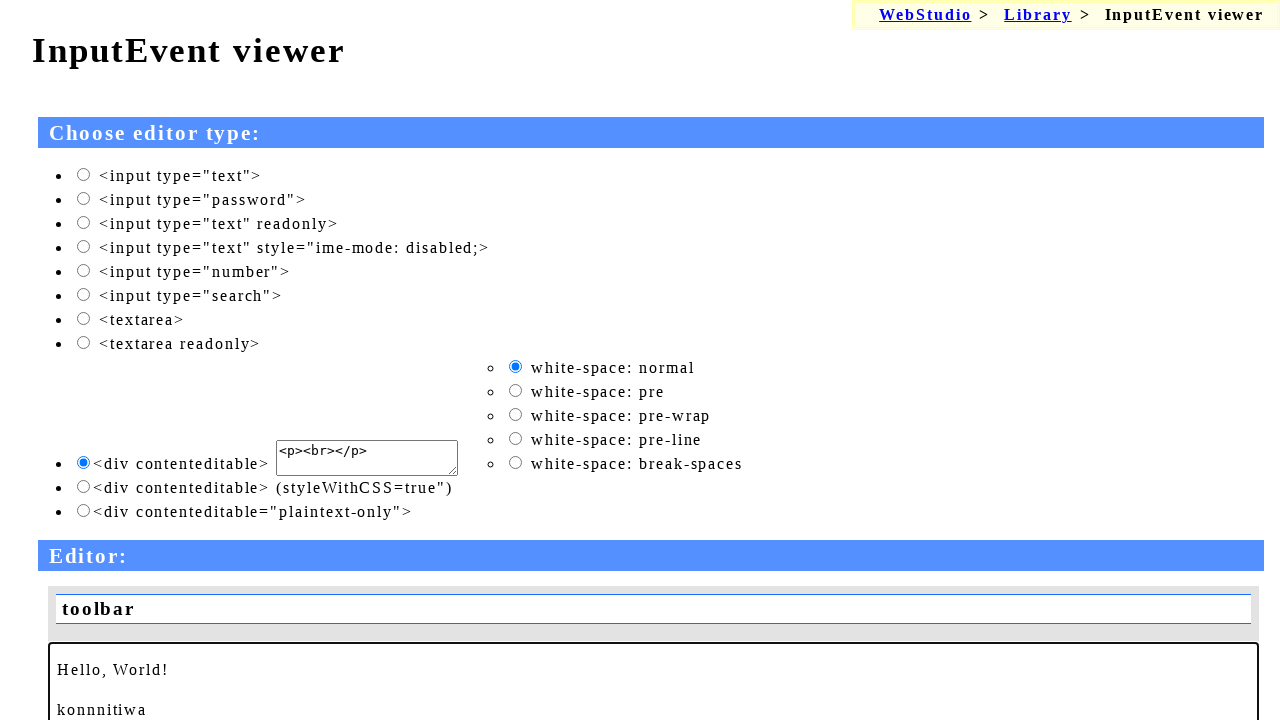